Tests that todo data persists after page reload, maintaining completed state.

Starting URL: https://demo.playwright.dev/todomvc

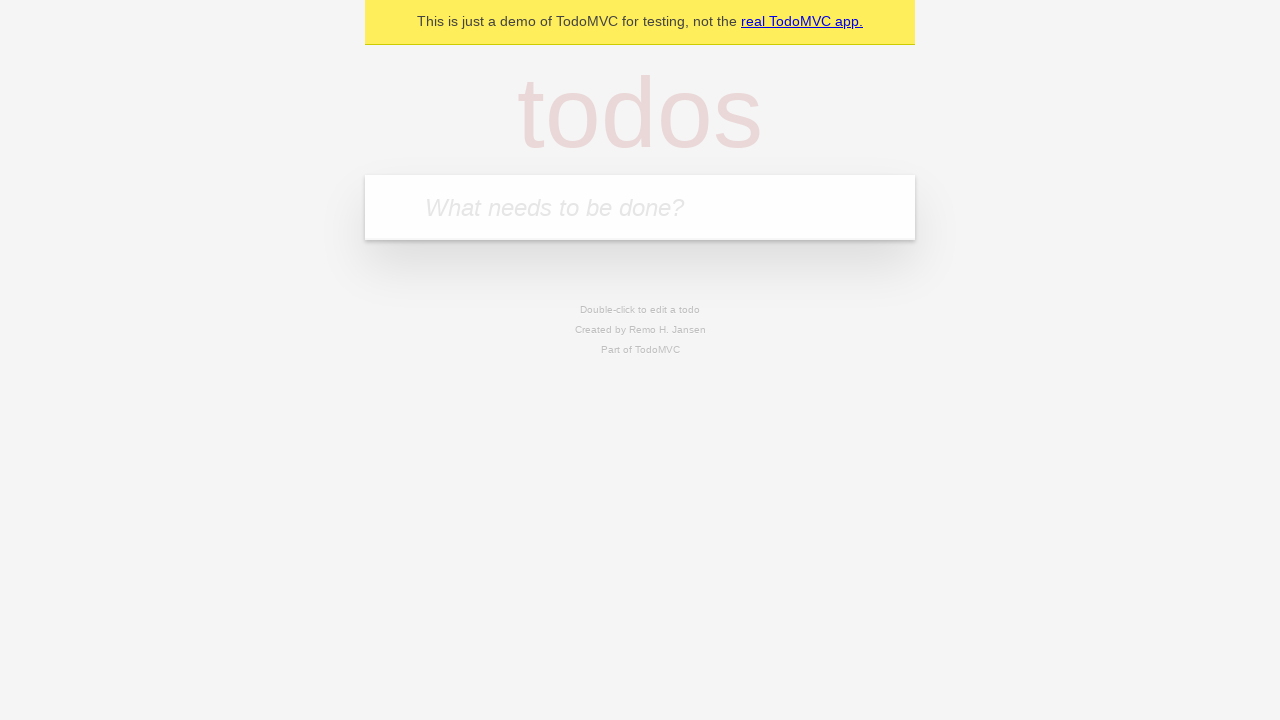

Filled todo input with 'buy some cheese' on internal:attr=[placeholder="What needs to be done?"i]
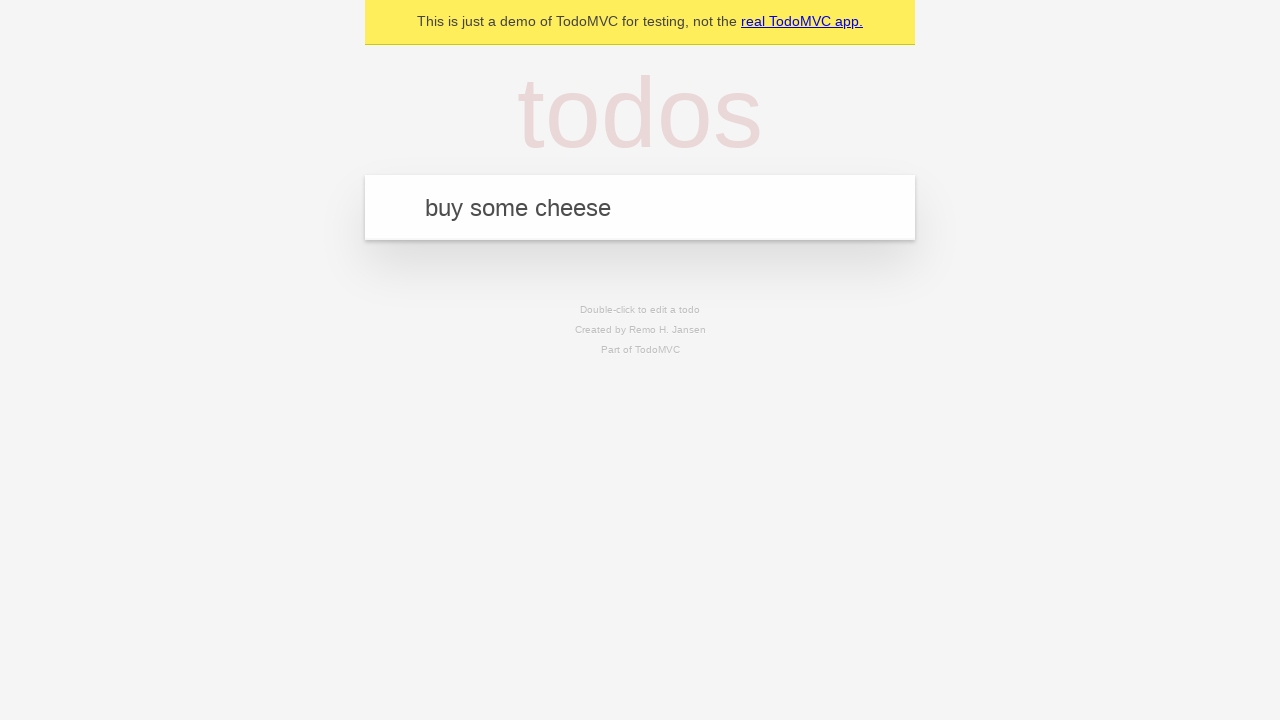

Pressed Enter to create first todo item on internal:attr=[placeholder="What needs to be done?"i]
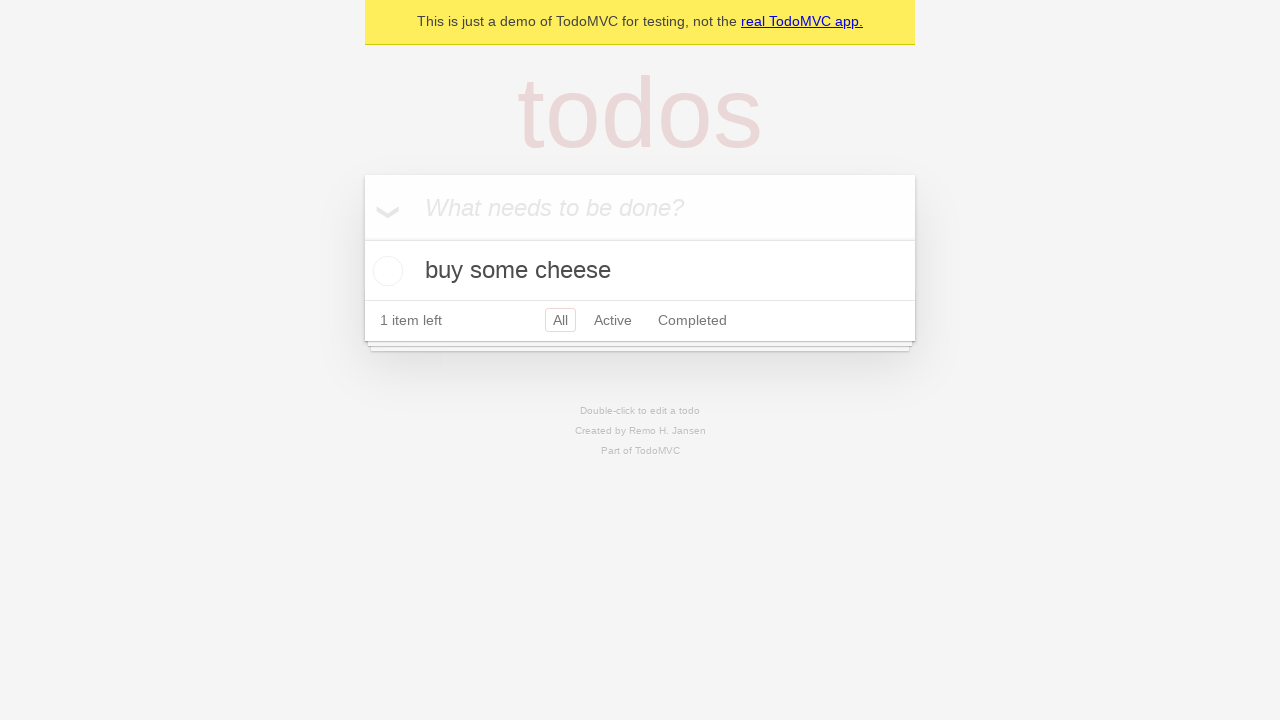

Filled todo input with 'feed the cat' on internal:attr=[placeholder="What needs to be done?"i]
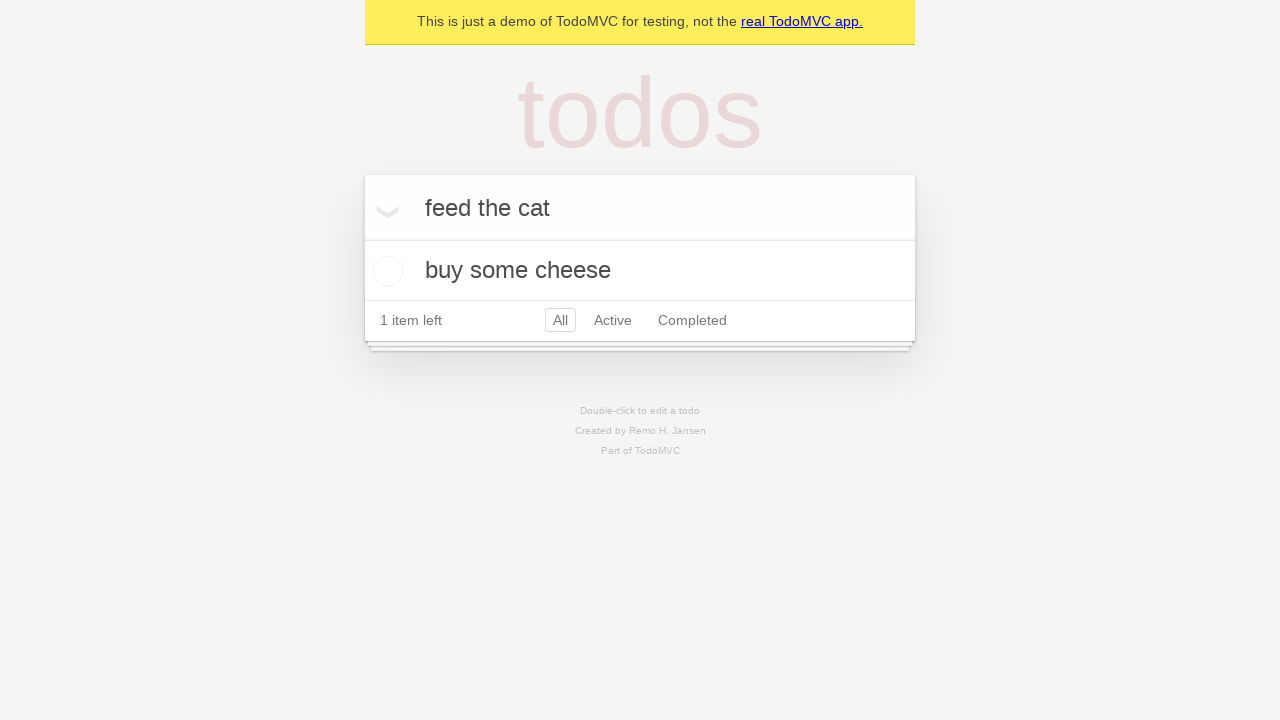

Pressed Enter to create second todo item on internal:attr=[placeholder="What needs to be done?"i]
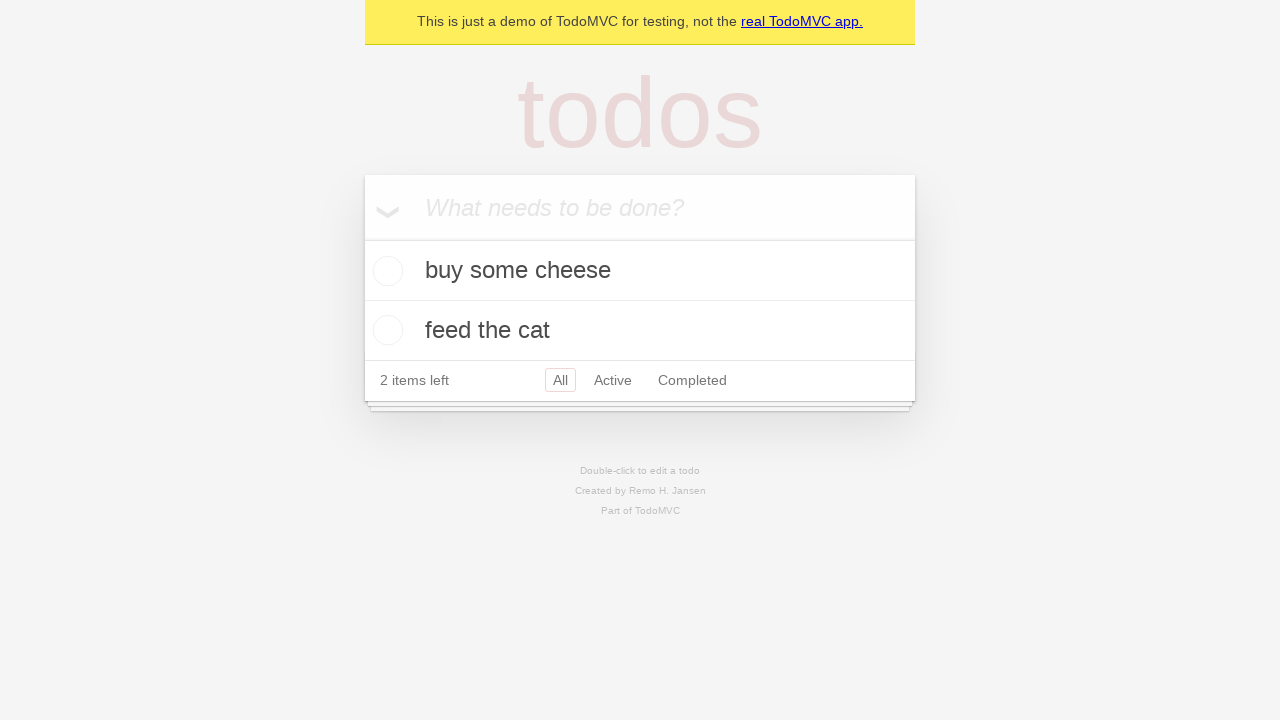

Checked checkbox on first todo item at (385, 271) on internal:testid=[data-testid="todo-item"s] >> nth=0 >> internal:role=checkbox
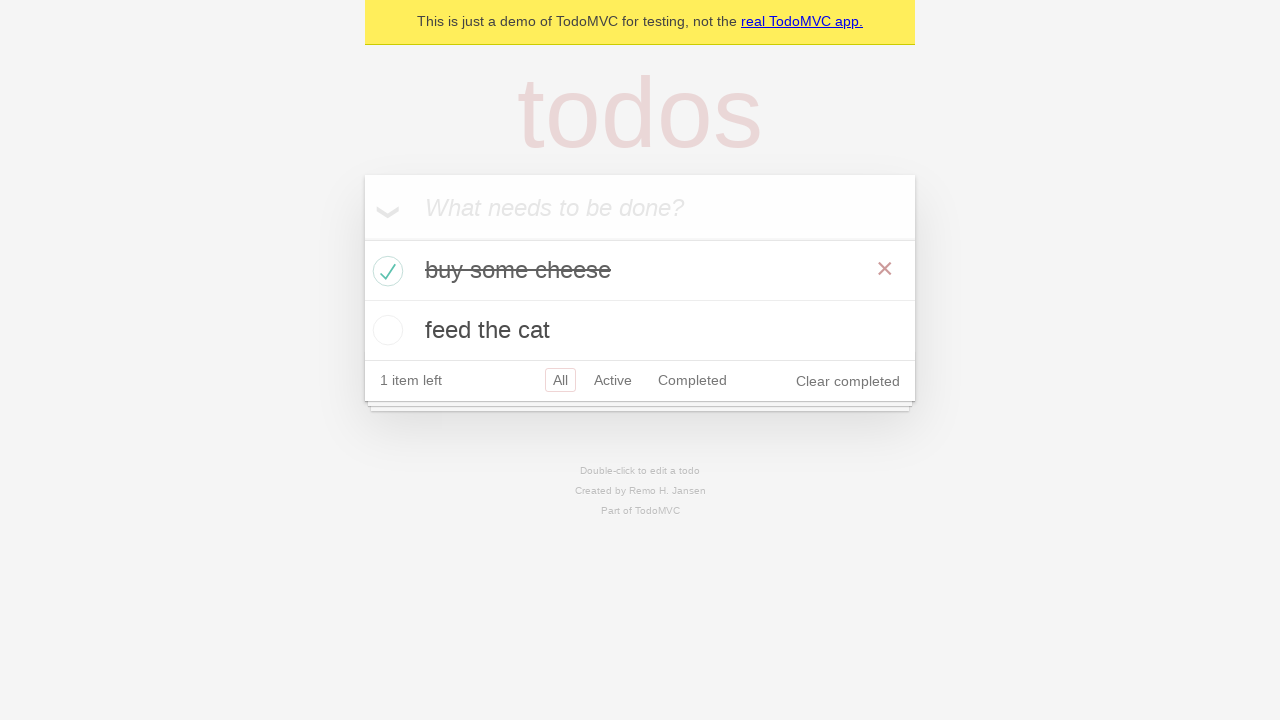

Reloaded the page to test data persistence
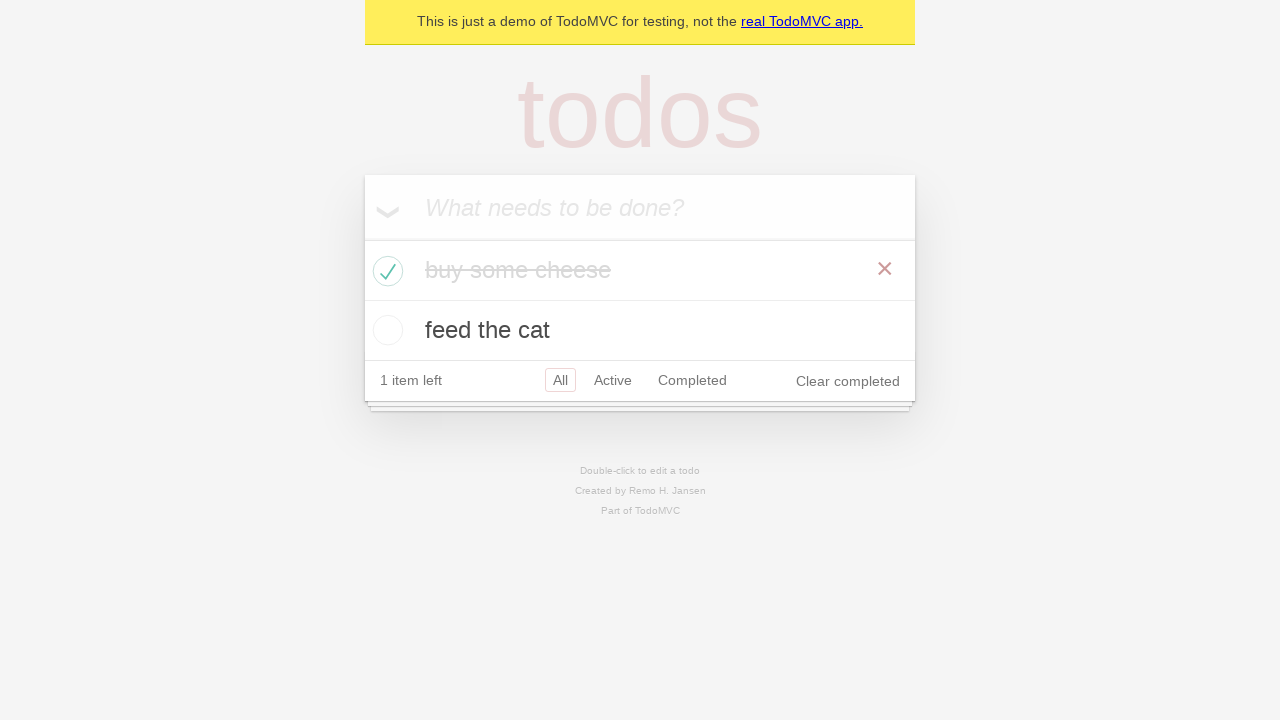

Verified todo items still exist after page reload
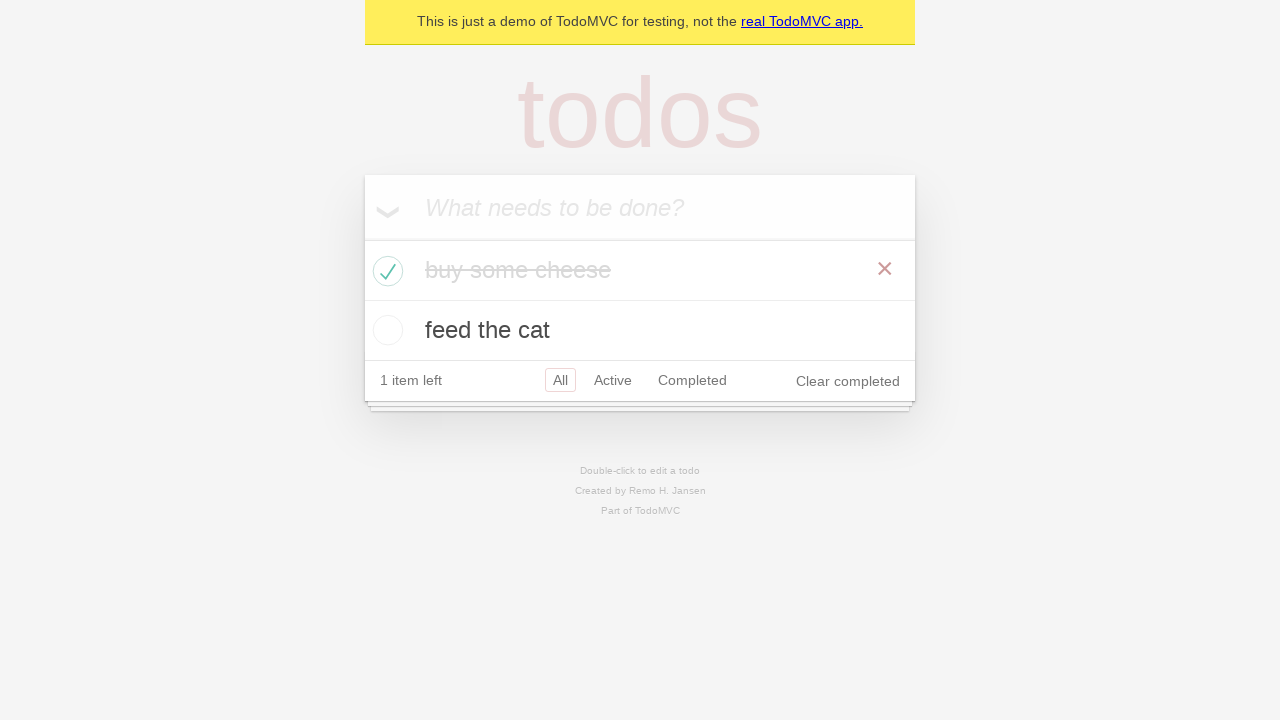

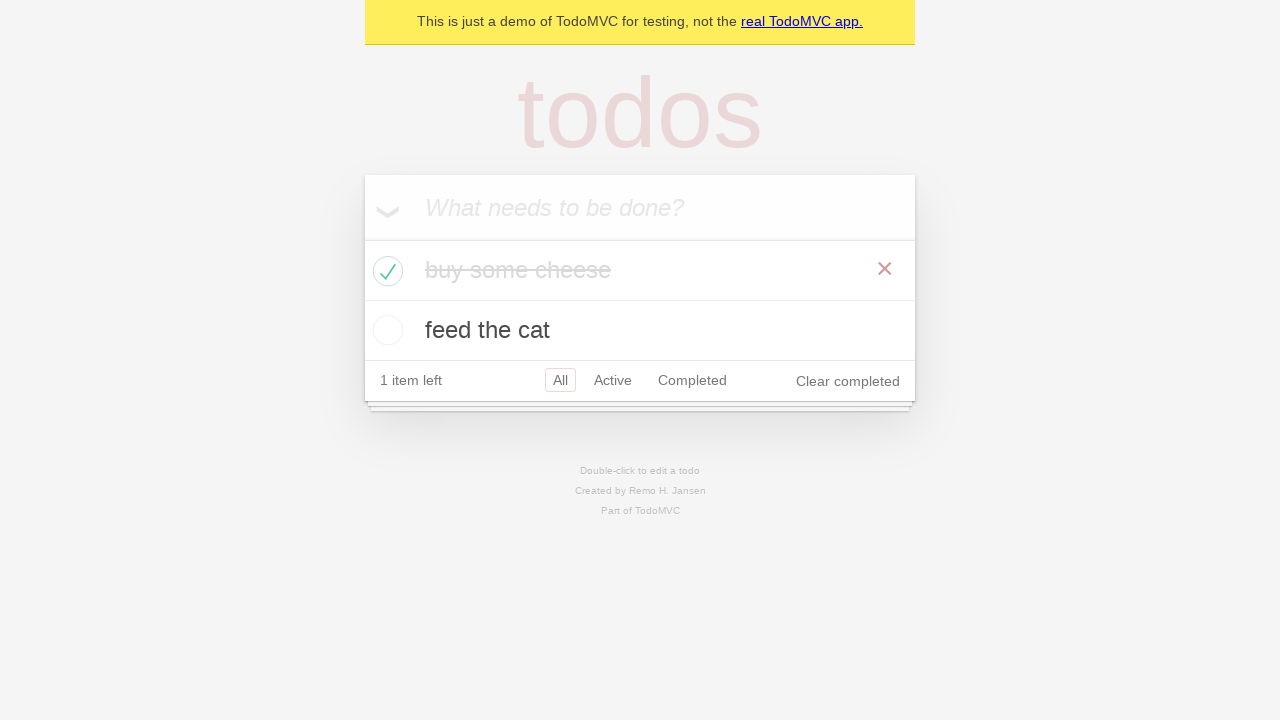